Tests a data entry form by filling out all fields (first name, last name, address, city, country, email, phone, job position, company) except zip code, then submitting the form to validate form behavior.

Starting URL: https://bonigarcia.dev/selenium-webdriver-java/data-types.html

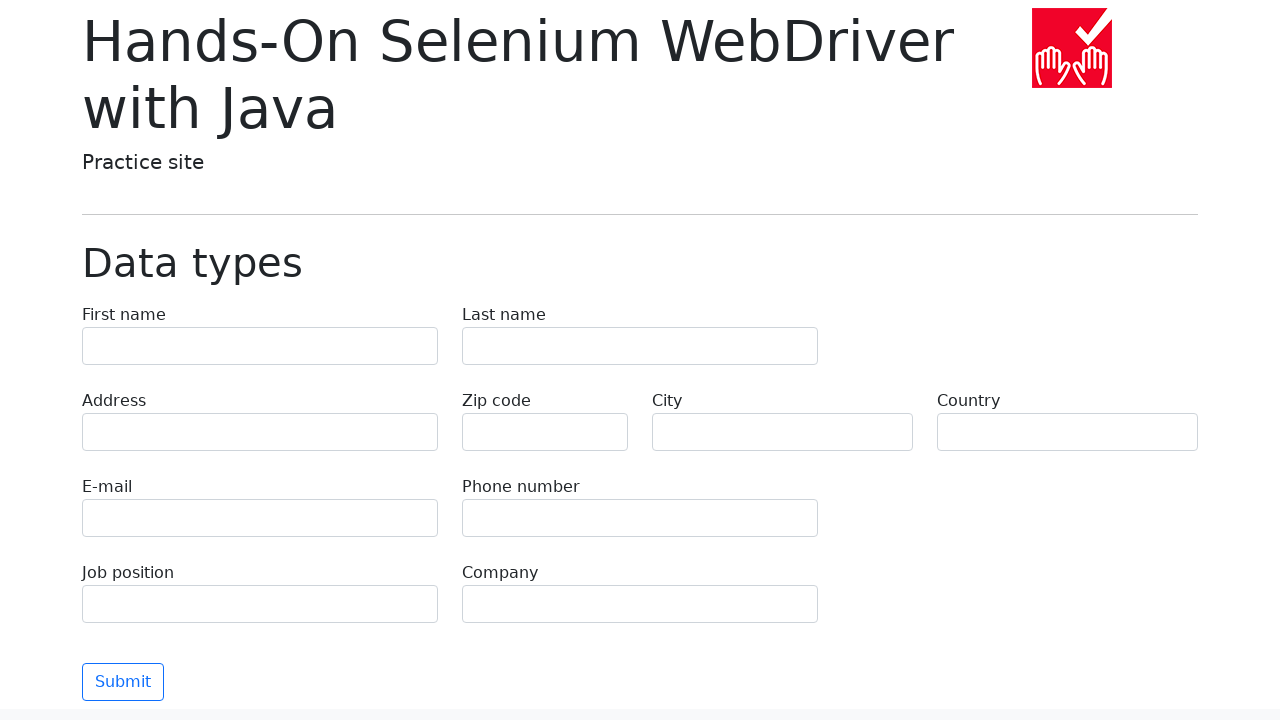

Filled first name field with 'Иван' on [name="first-name"]
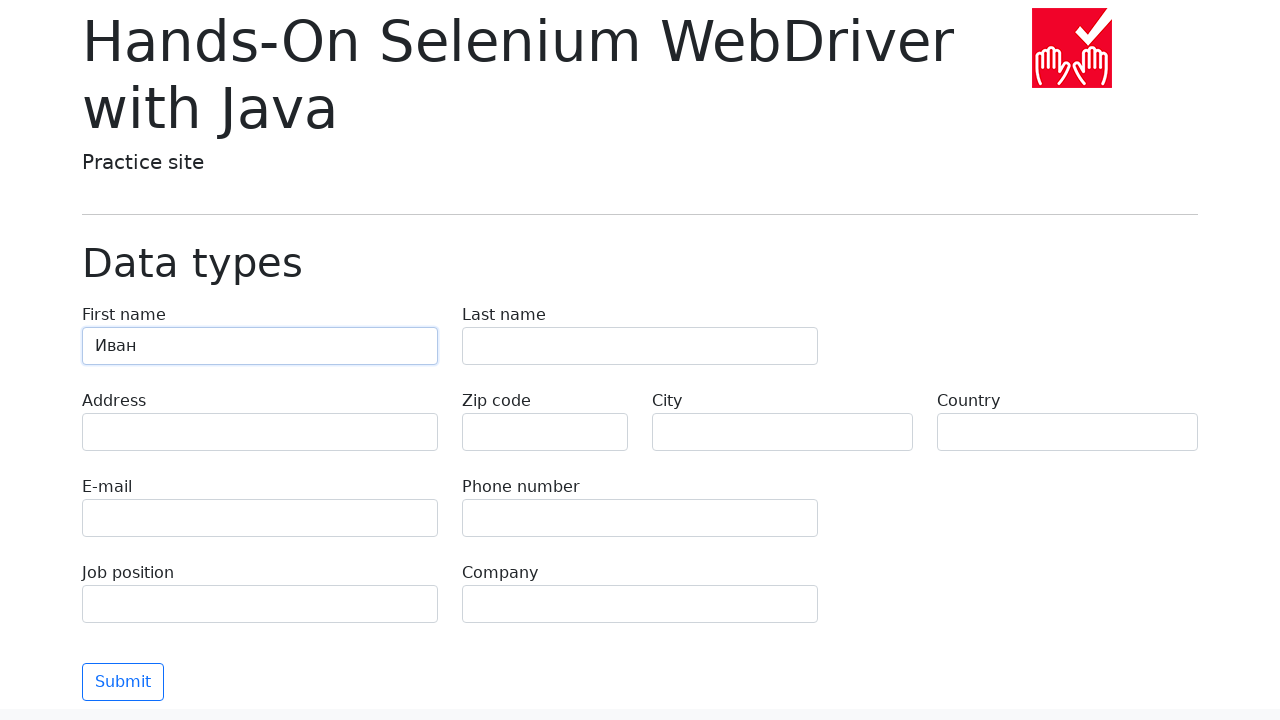

Filled last name field with 'Петров' on [name="last-name"]
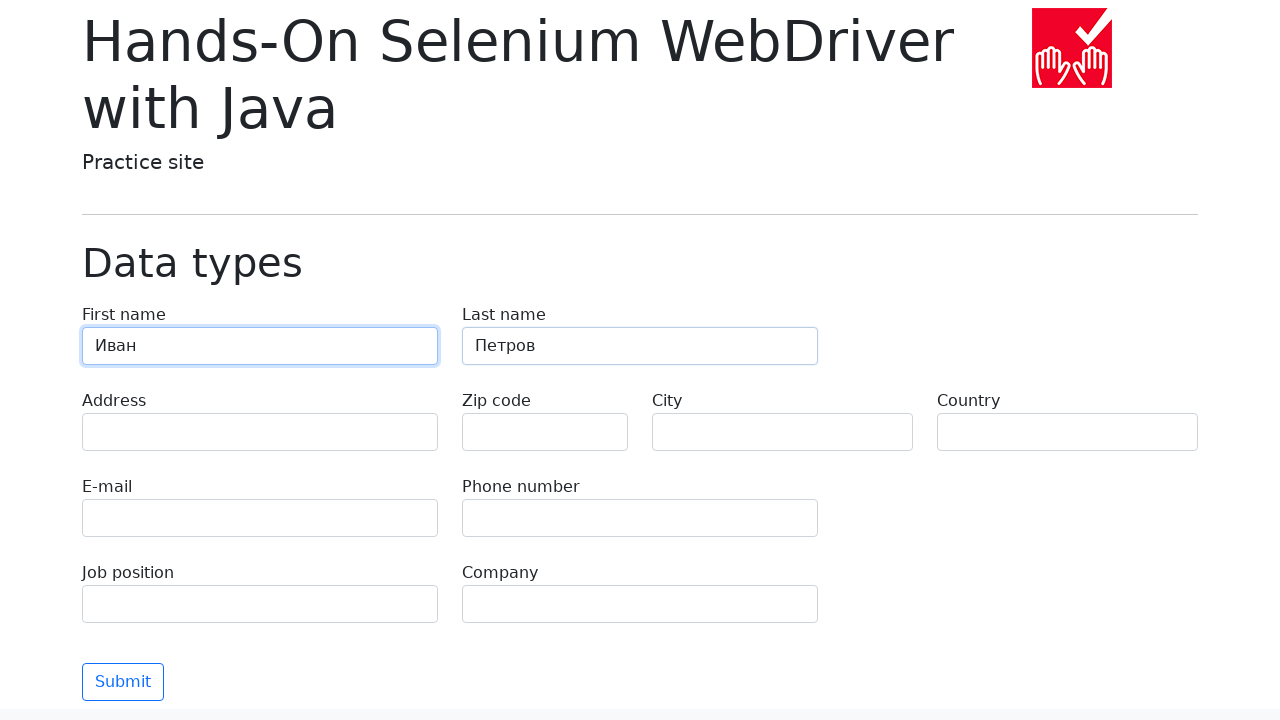

Filled address field with 'Ленина, 55-3' on [name="address"]
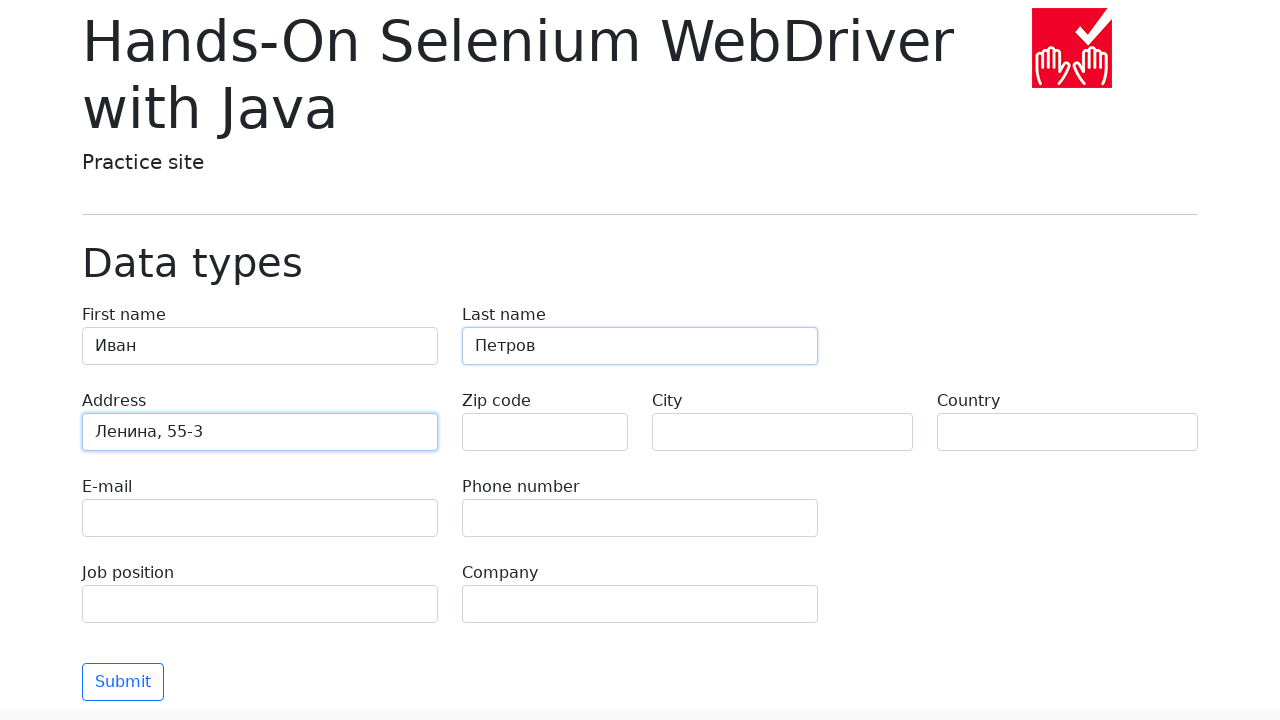

Filled city field with 'Москва' on [name="city"]
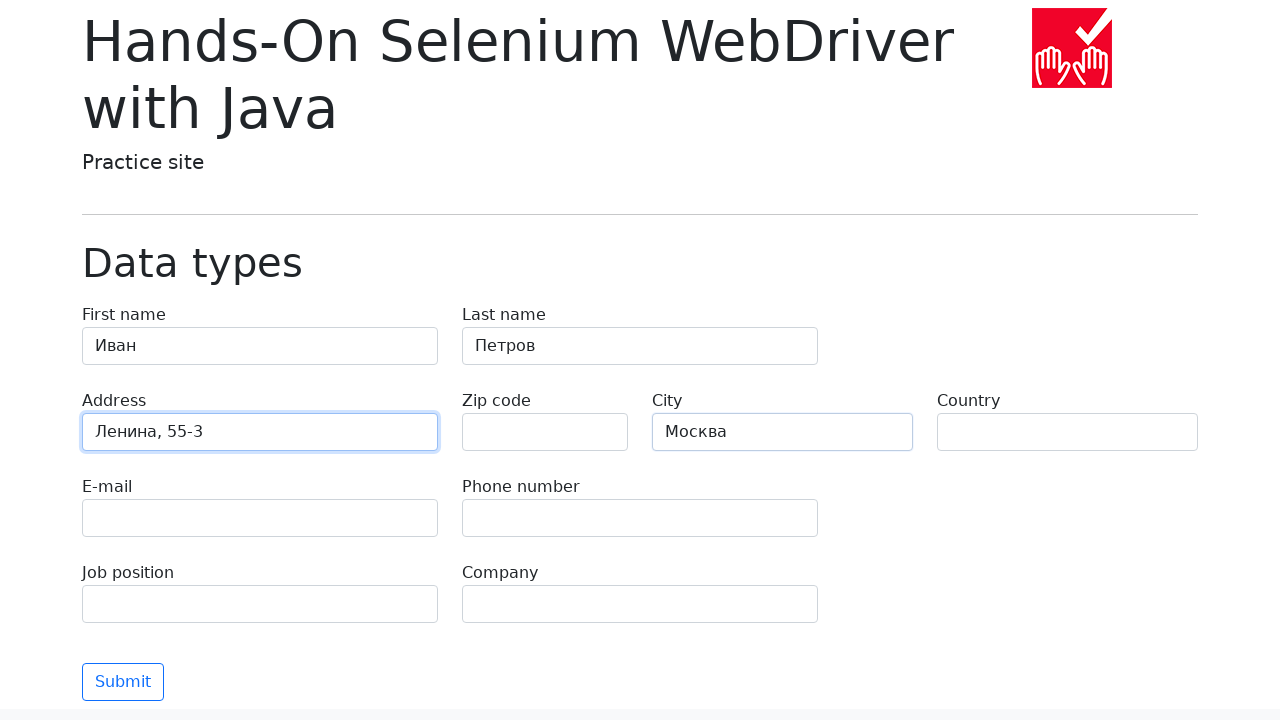

Filled country field with 'Россия' on [name="country"]
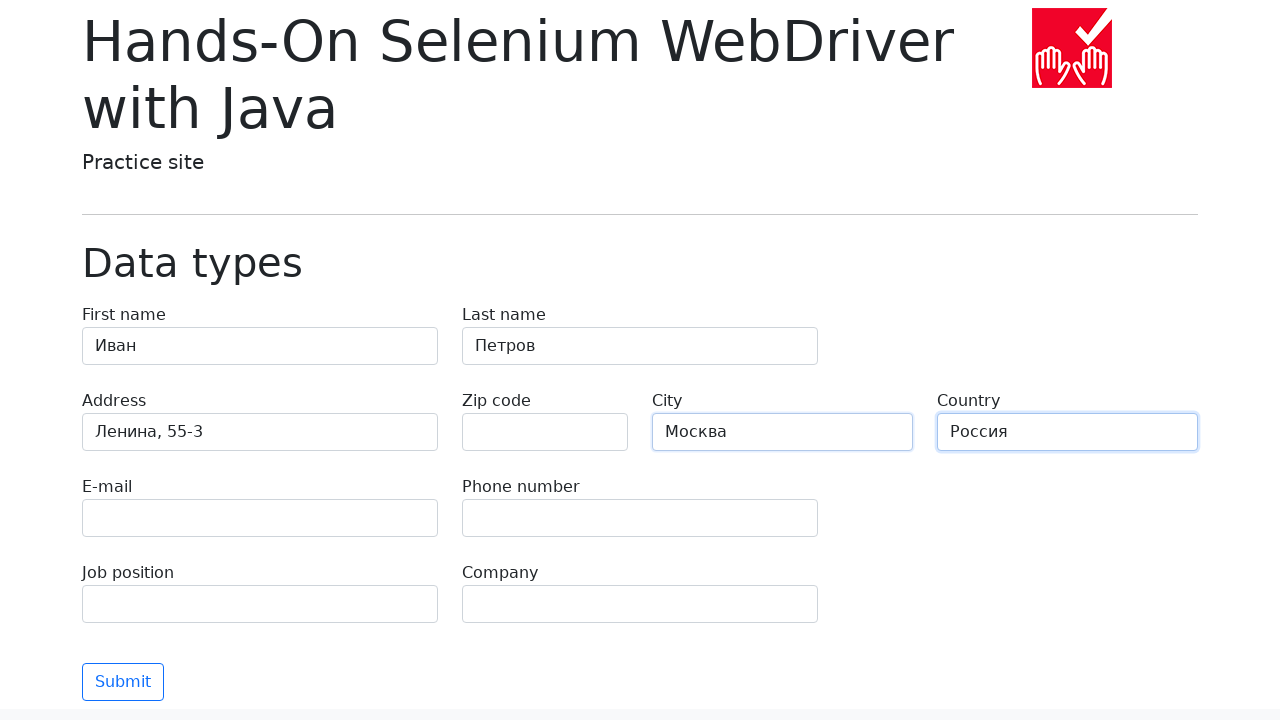

Filled email field with 'test@skypro.com' on [name="e-mail"]
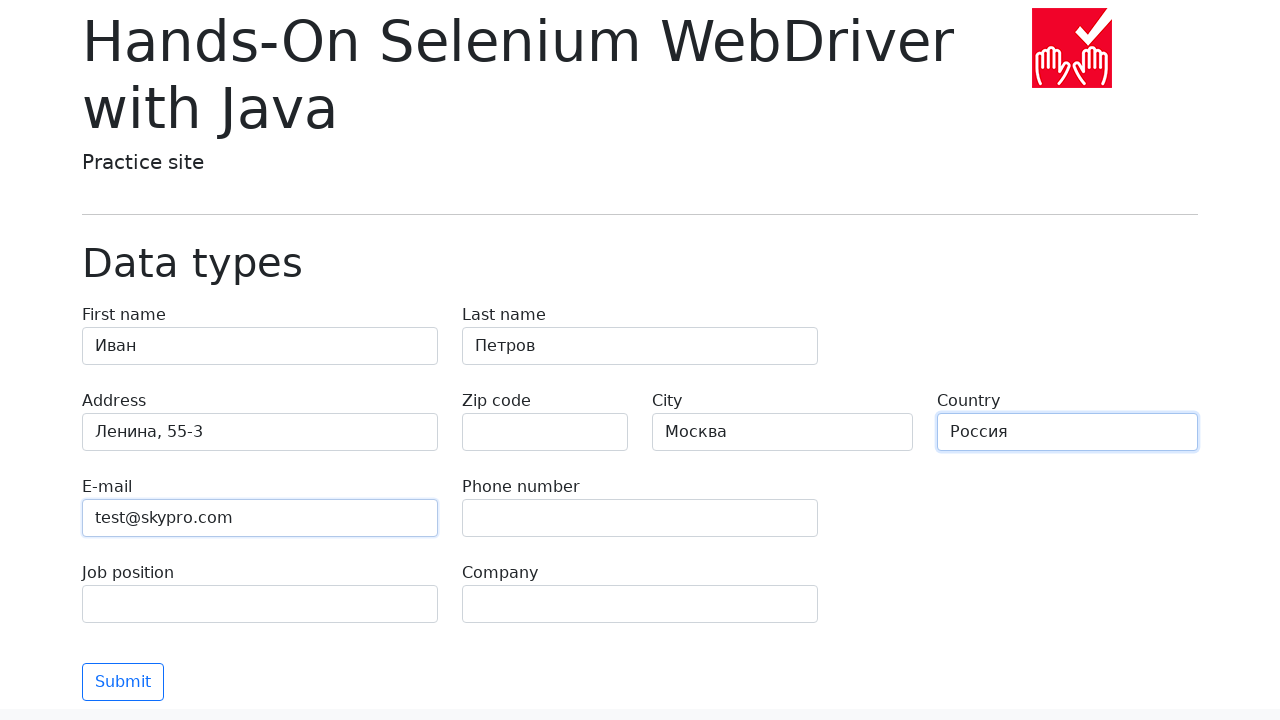

Filled phone field with '+7985899998787' on [name="phone"]
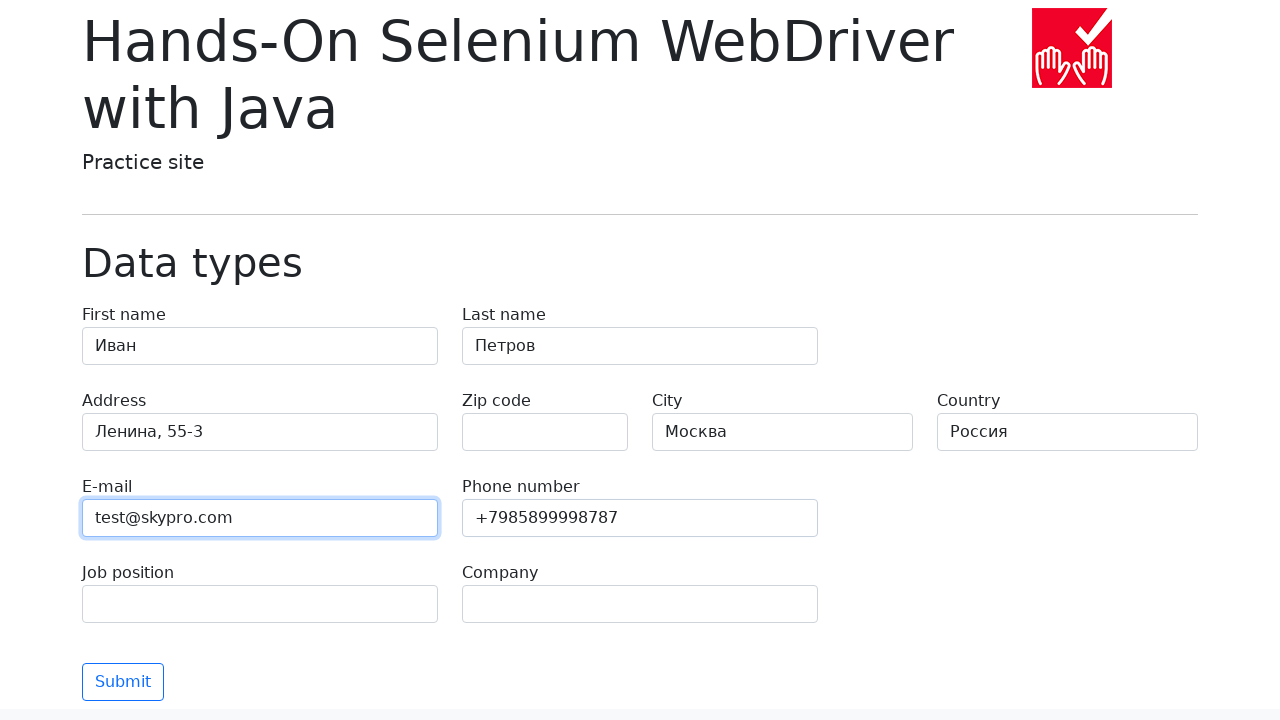

Filled job position field with 'QA' on [name="job-position"]
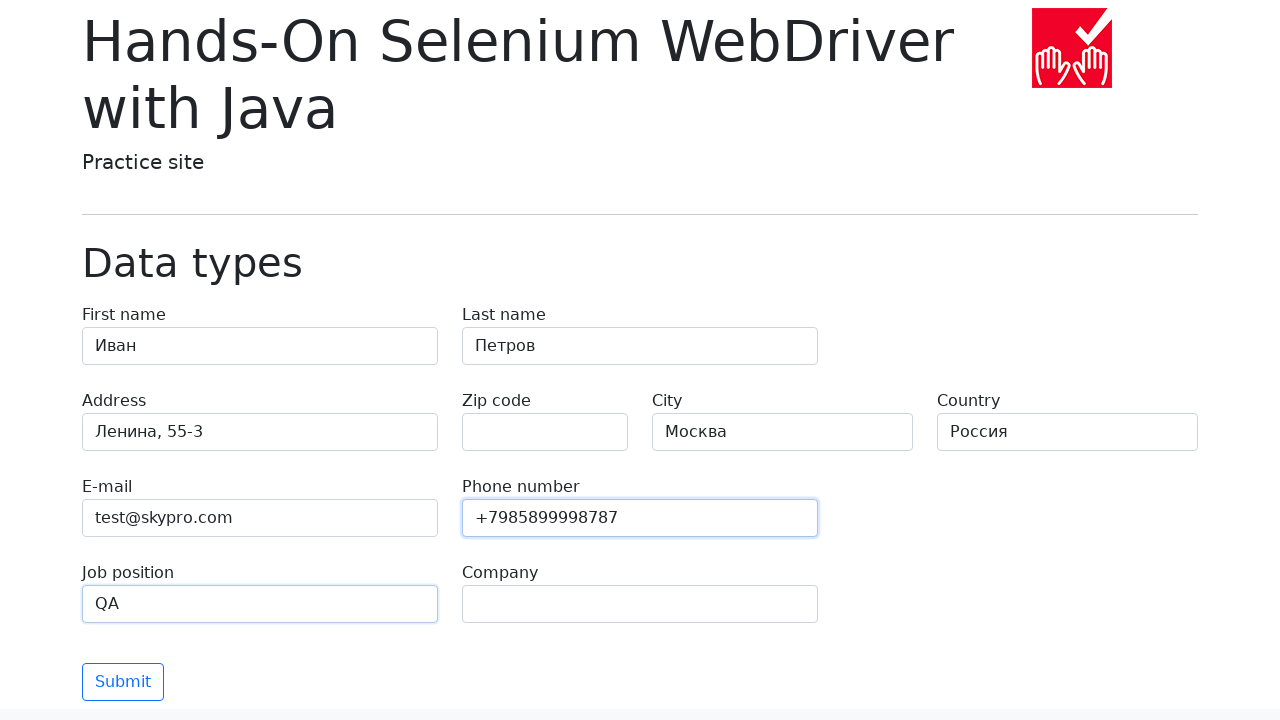

Filled company field with 'SkyPro' on [name="company"]
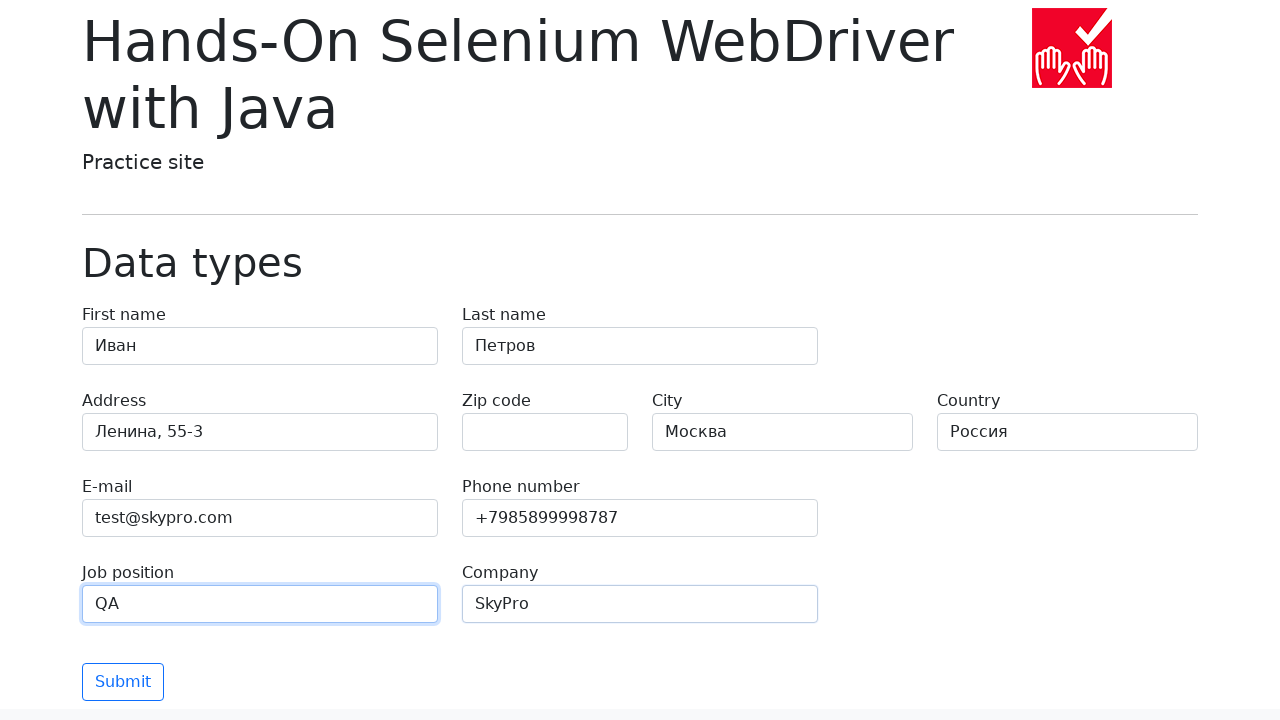

Cleared zip code field (left empty intentionally) on [name="zip-code"]
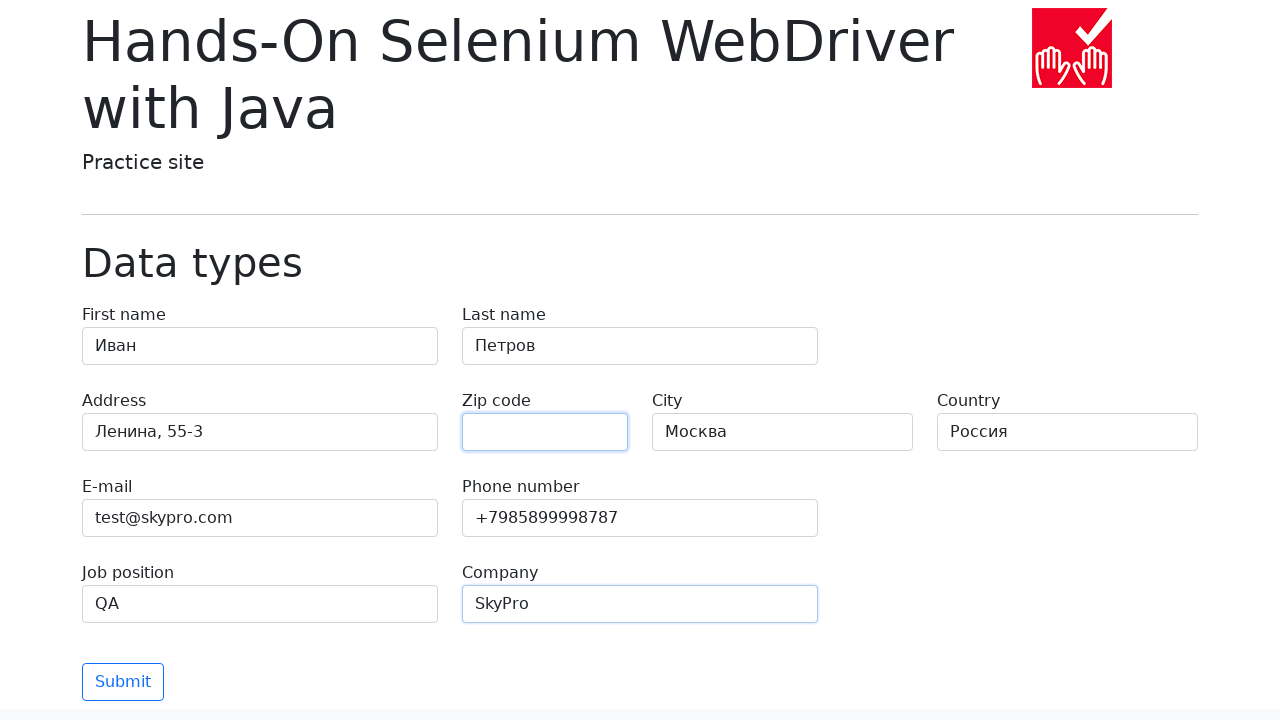

Clicked submit button to submit the form at (123, 682) on [type="submit"]
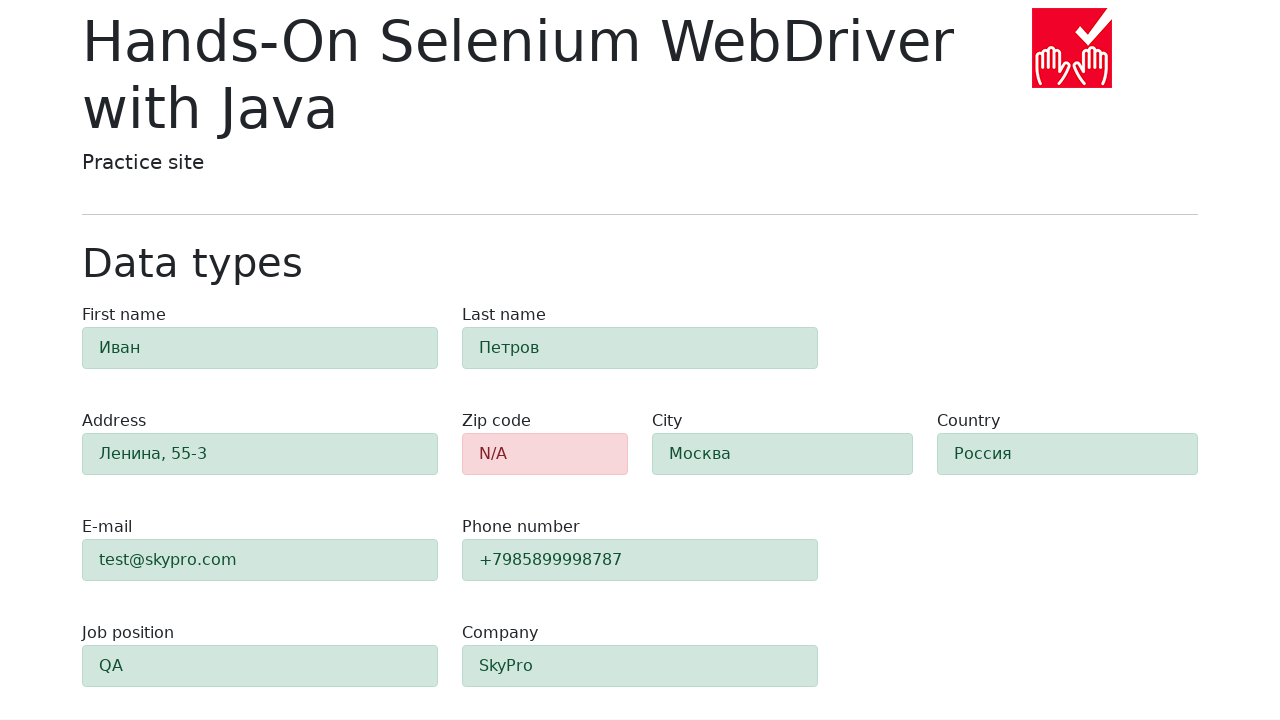

Waited for form submission result - zip code field validation appeared
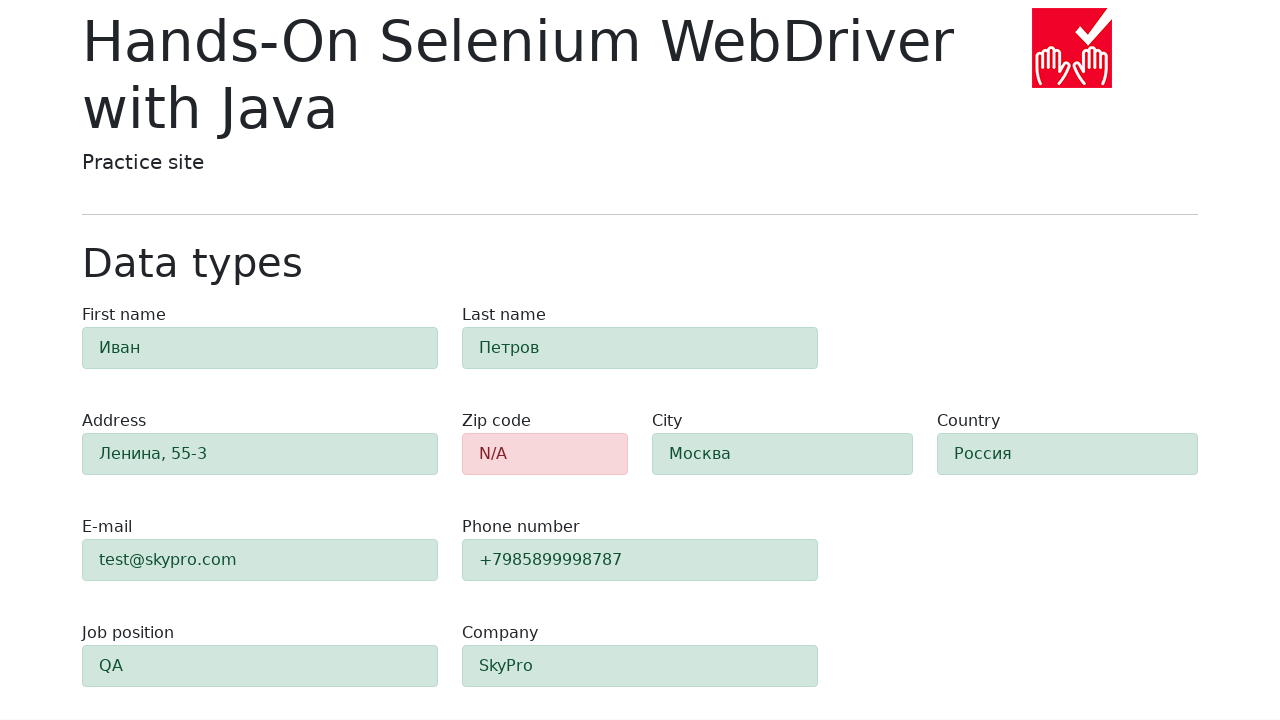

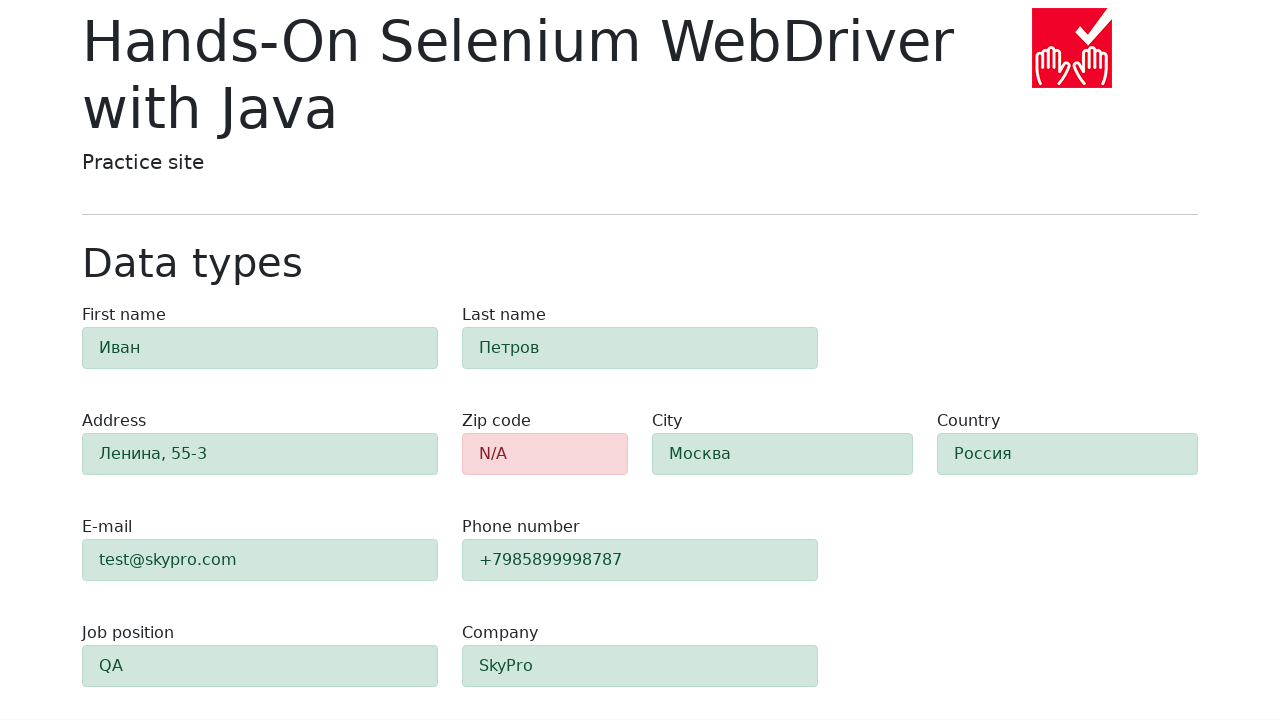